Navigates to the Regatta website homepage and waits for the page to load

Starting URL: https://www.regatta.com/row/

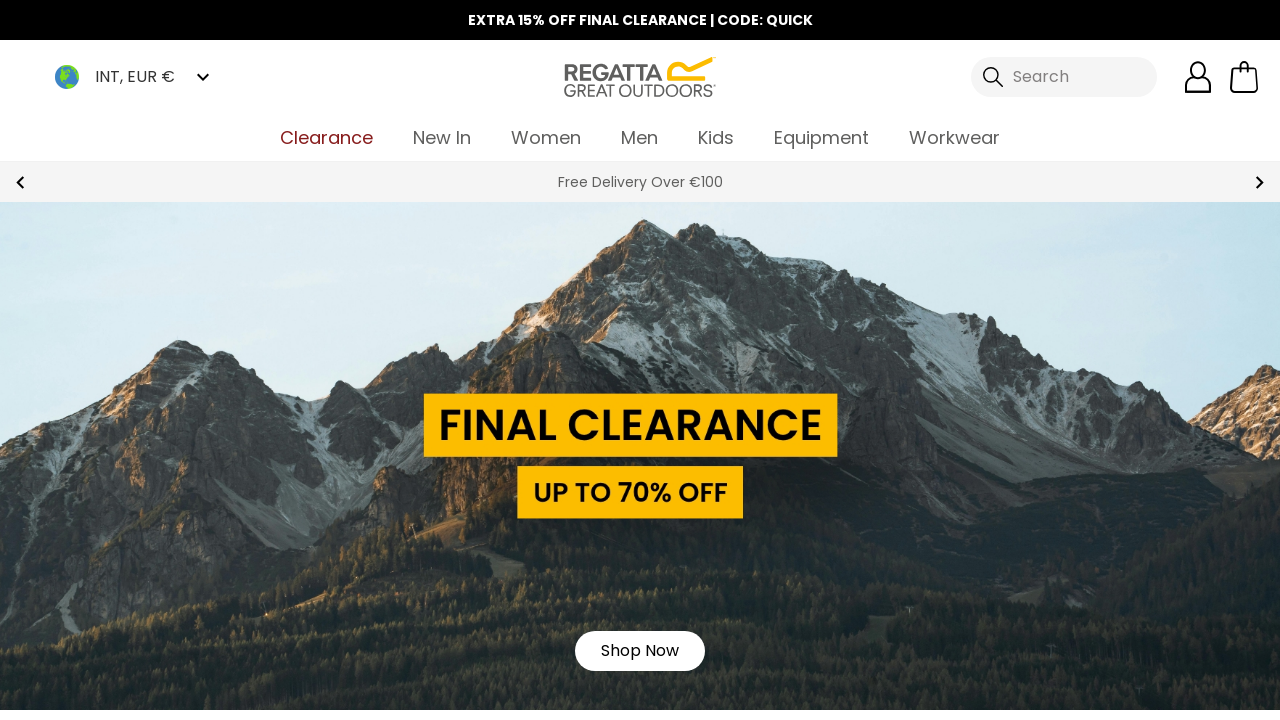

Waited for page to fully load with networkidle state
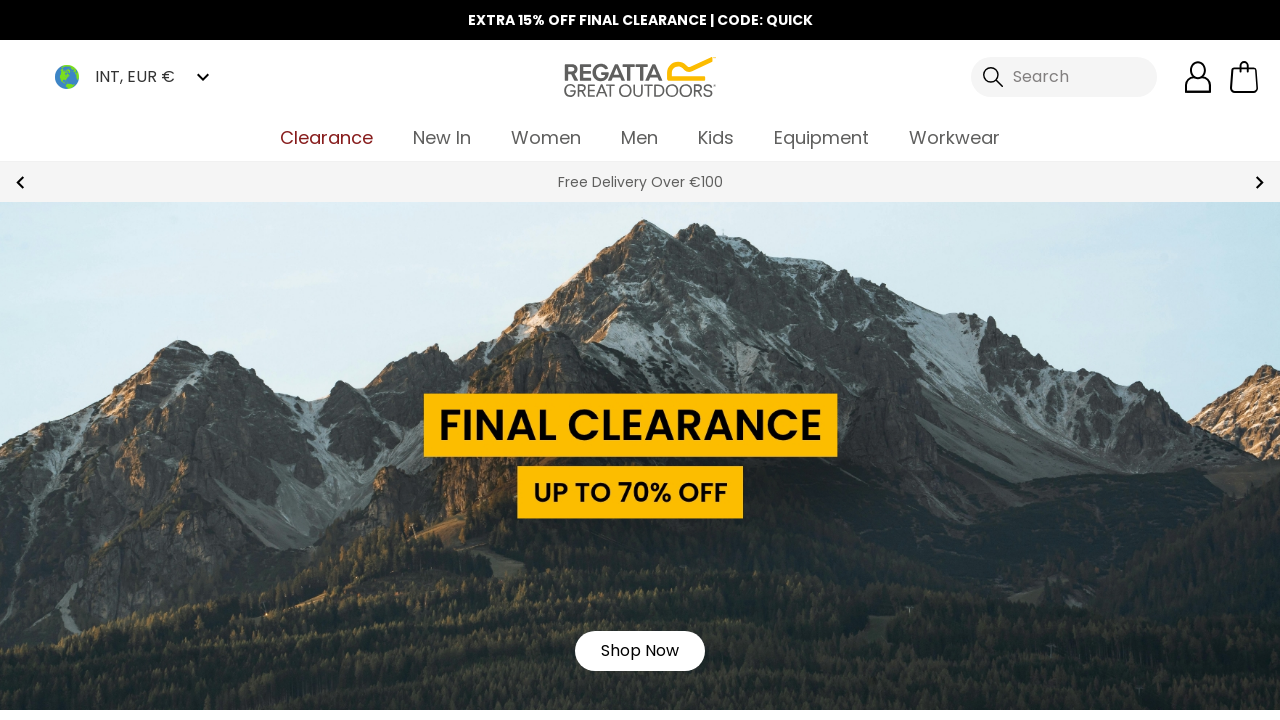

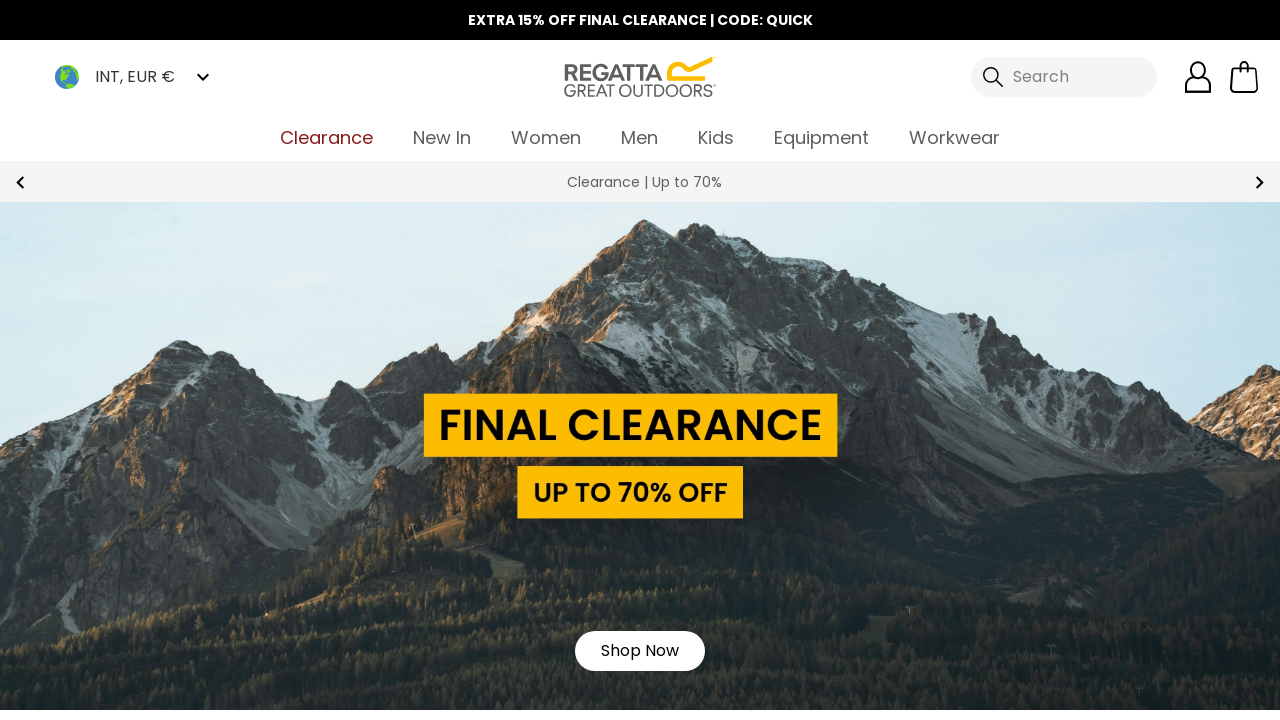